Tests clicking on a social media link (Twitter) on the OrangeHRM login page, demonstrating element location with retry logic

Starting URL: https://opensource-demo.orangehrmlive.com/web/index.php/auth/login

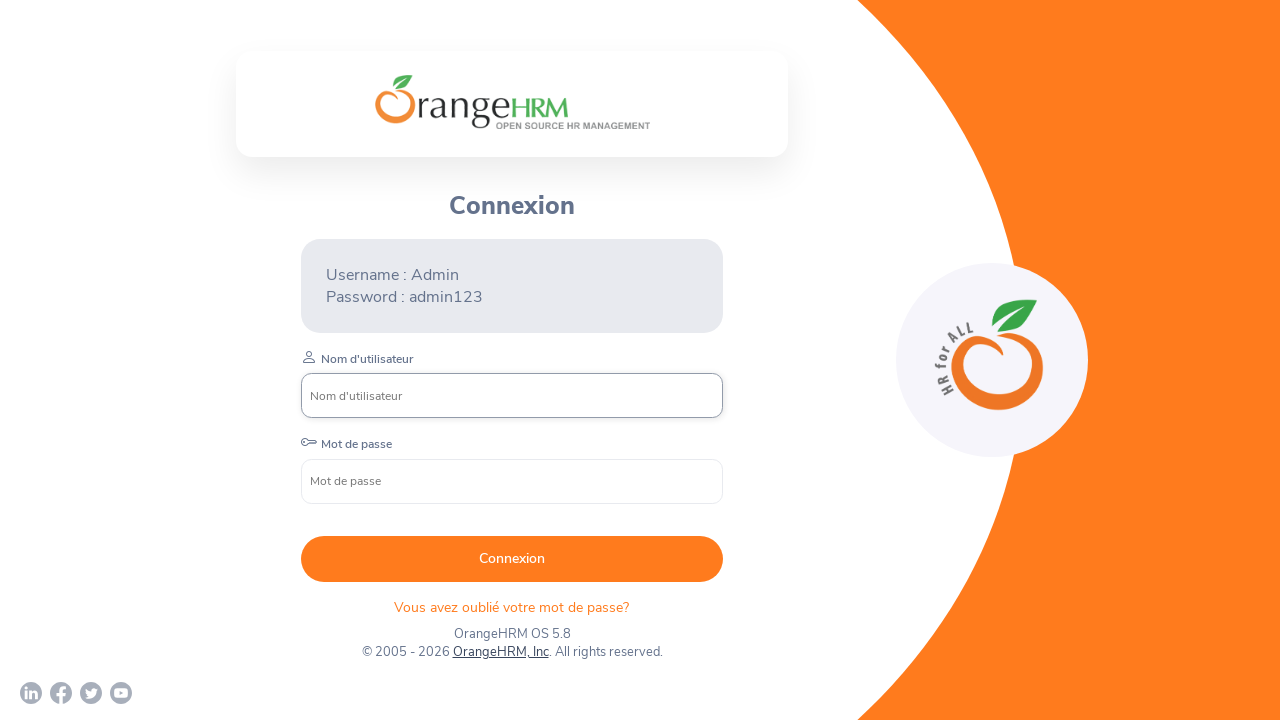

Waited for Twitter social media link to load on OrangeHRM login page
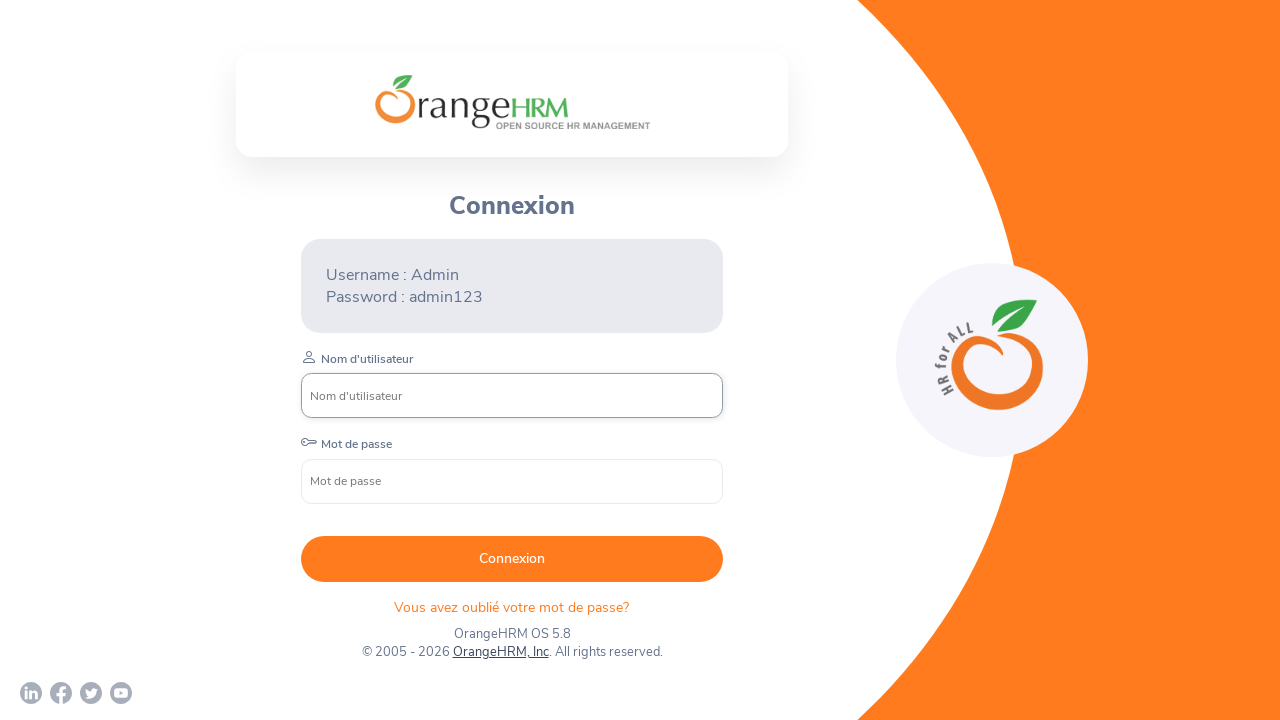

Clicked on Twitter social media link at (91, 693) on a[href*='twitter']
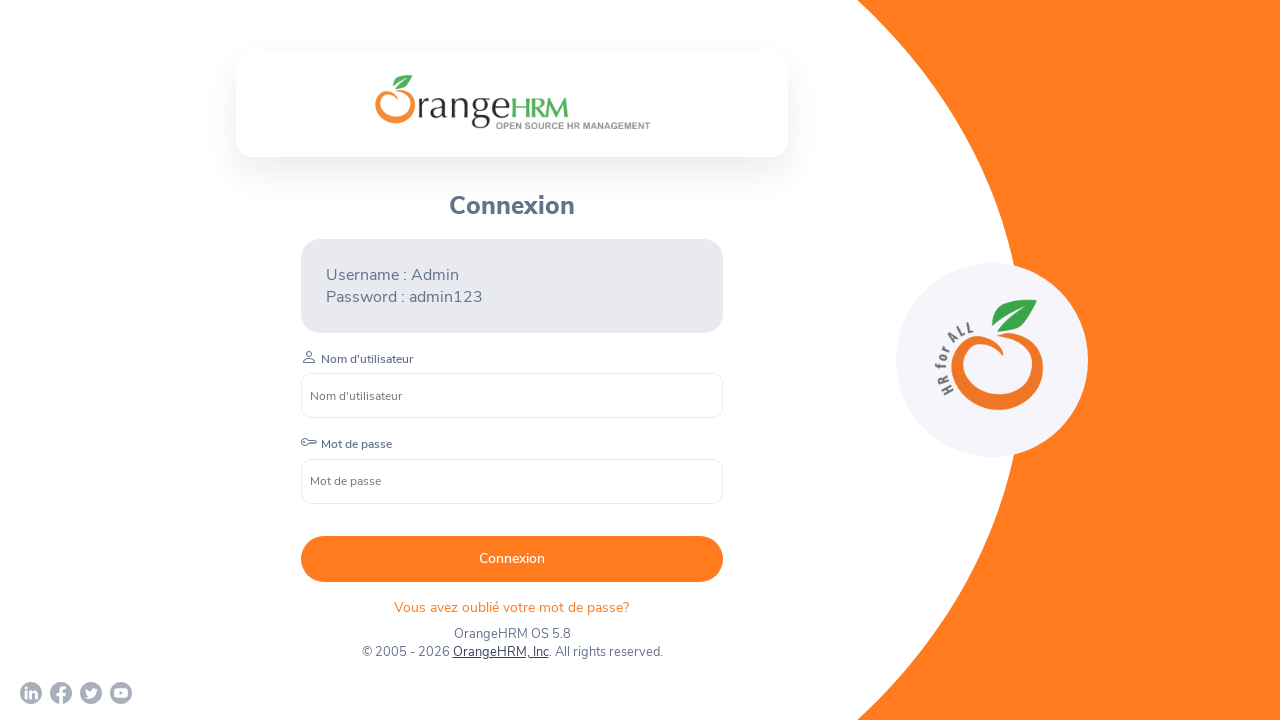

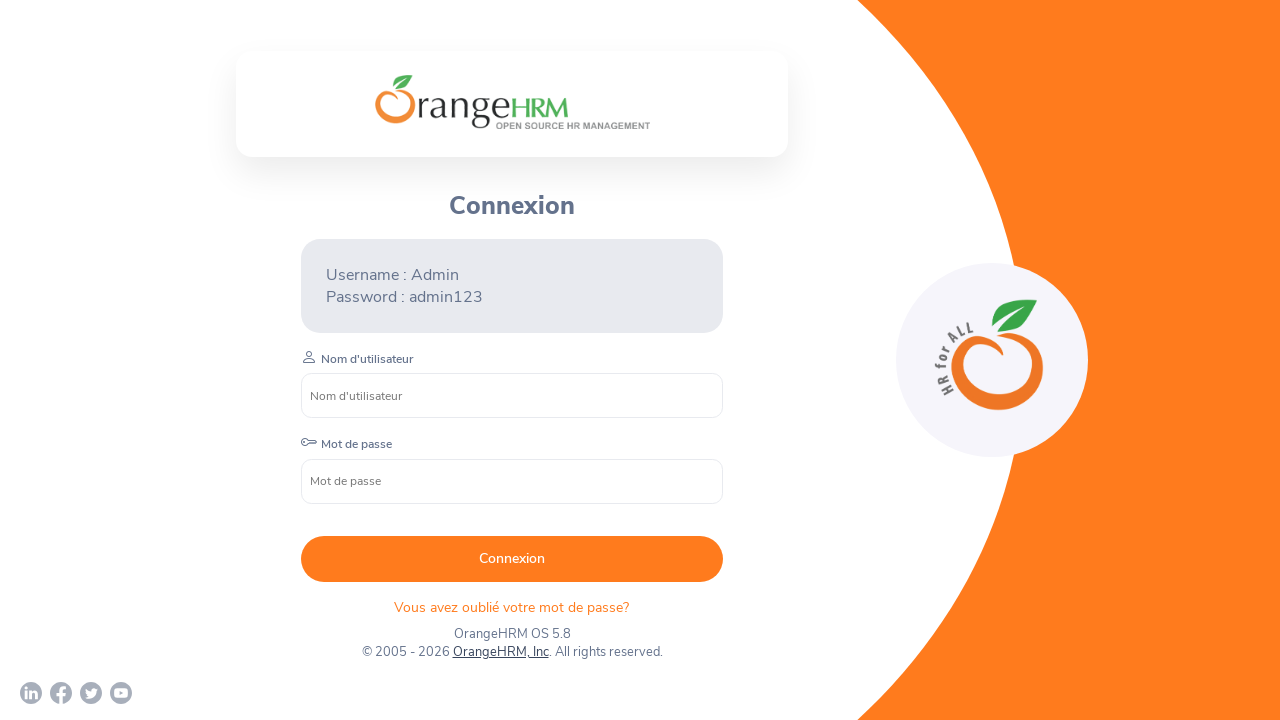